Tests browser window manipulation by getting the initial window position and size, maximizing the window, and verifying that the position and size changed after maximization.

Starting URL: https://bonigarcia.dev/selenium-webdriver-java/

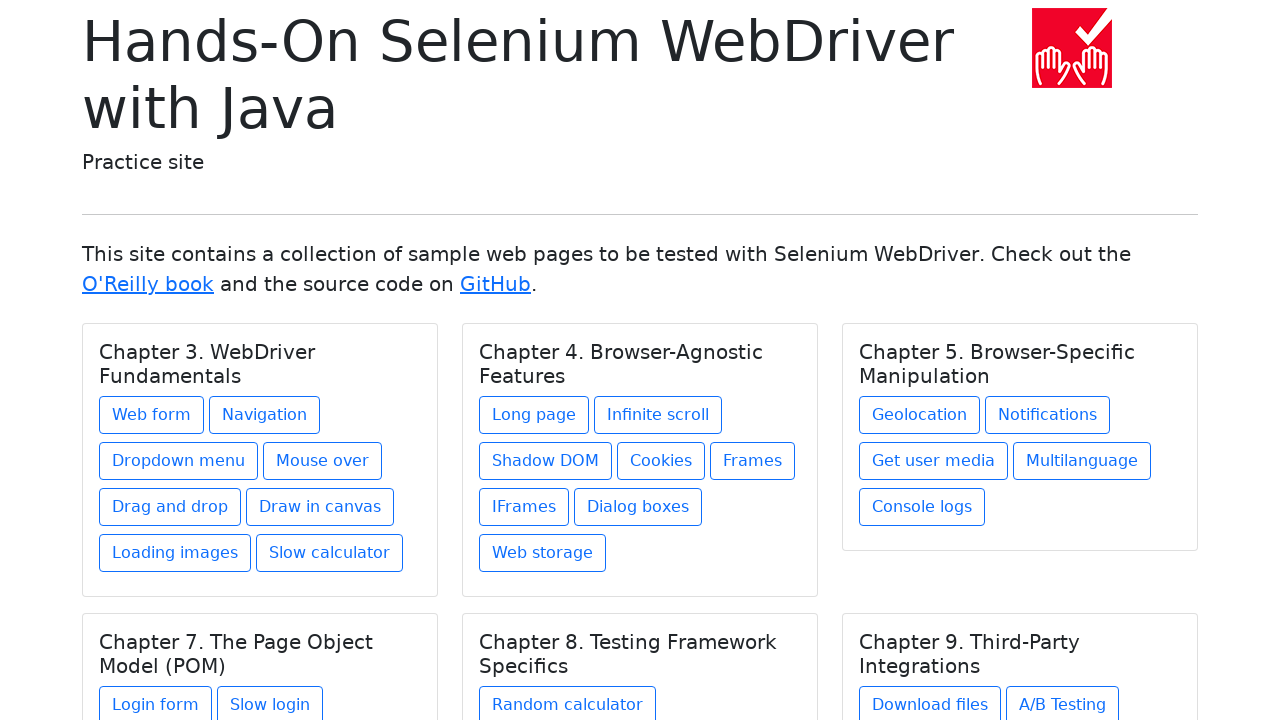

Retrieved initial viewport size
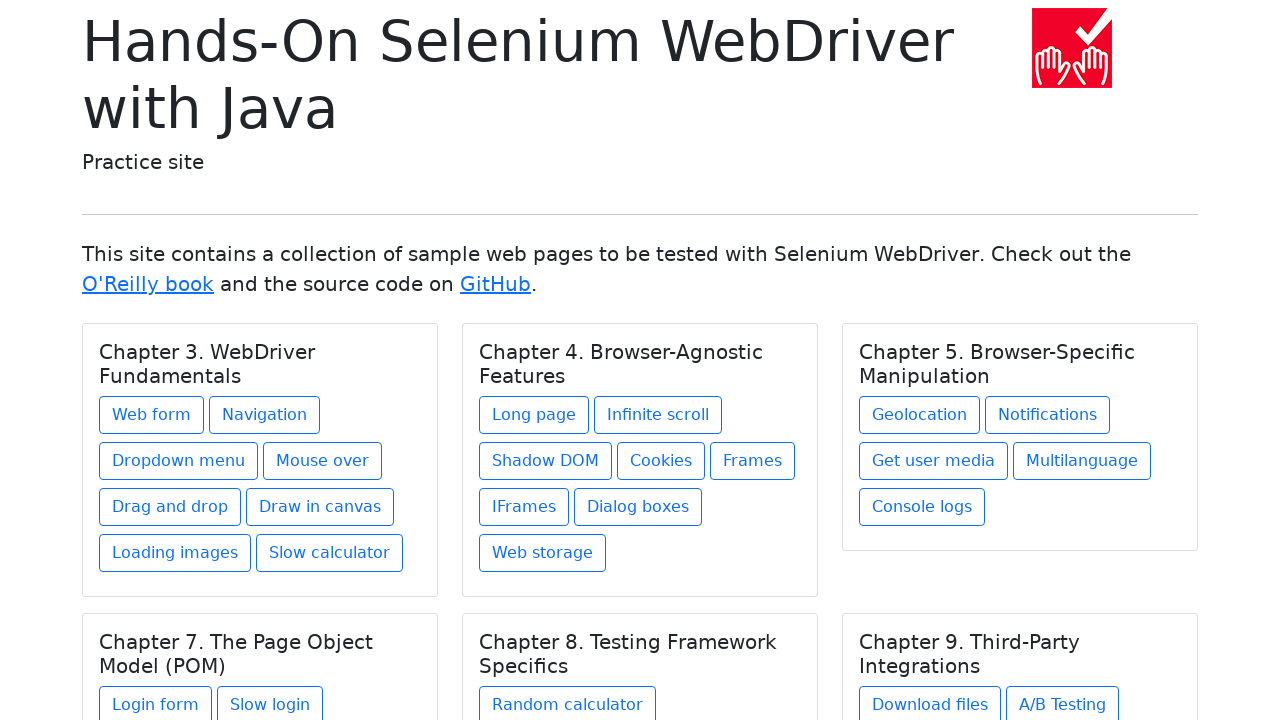

Set viewport size to 1920x1080 to simulate window maximization
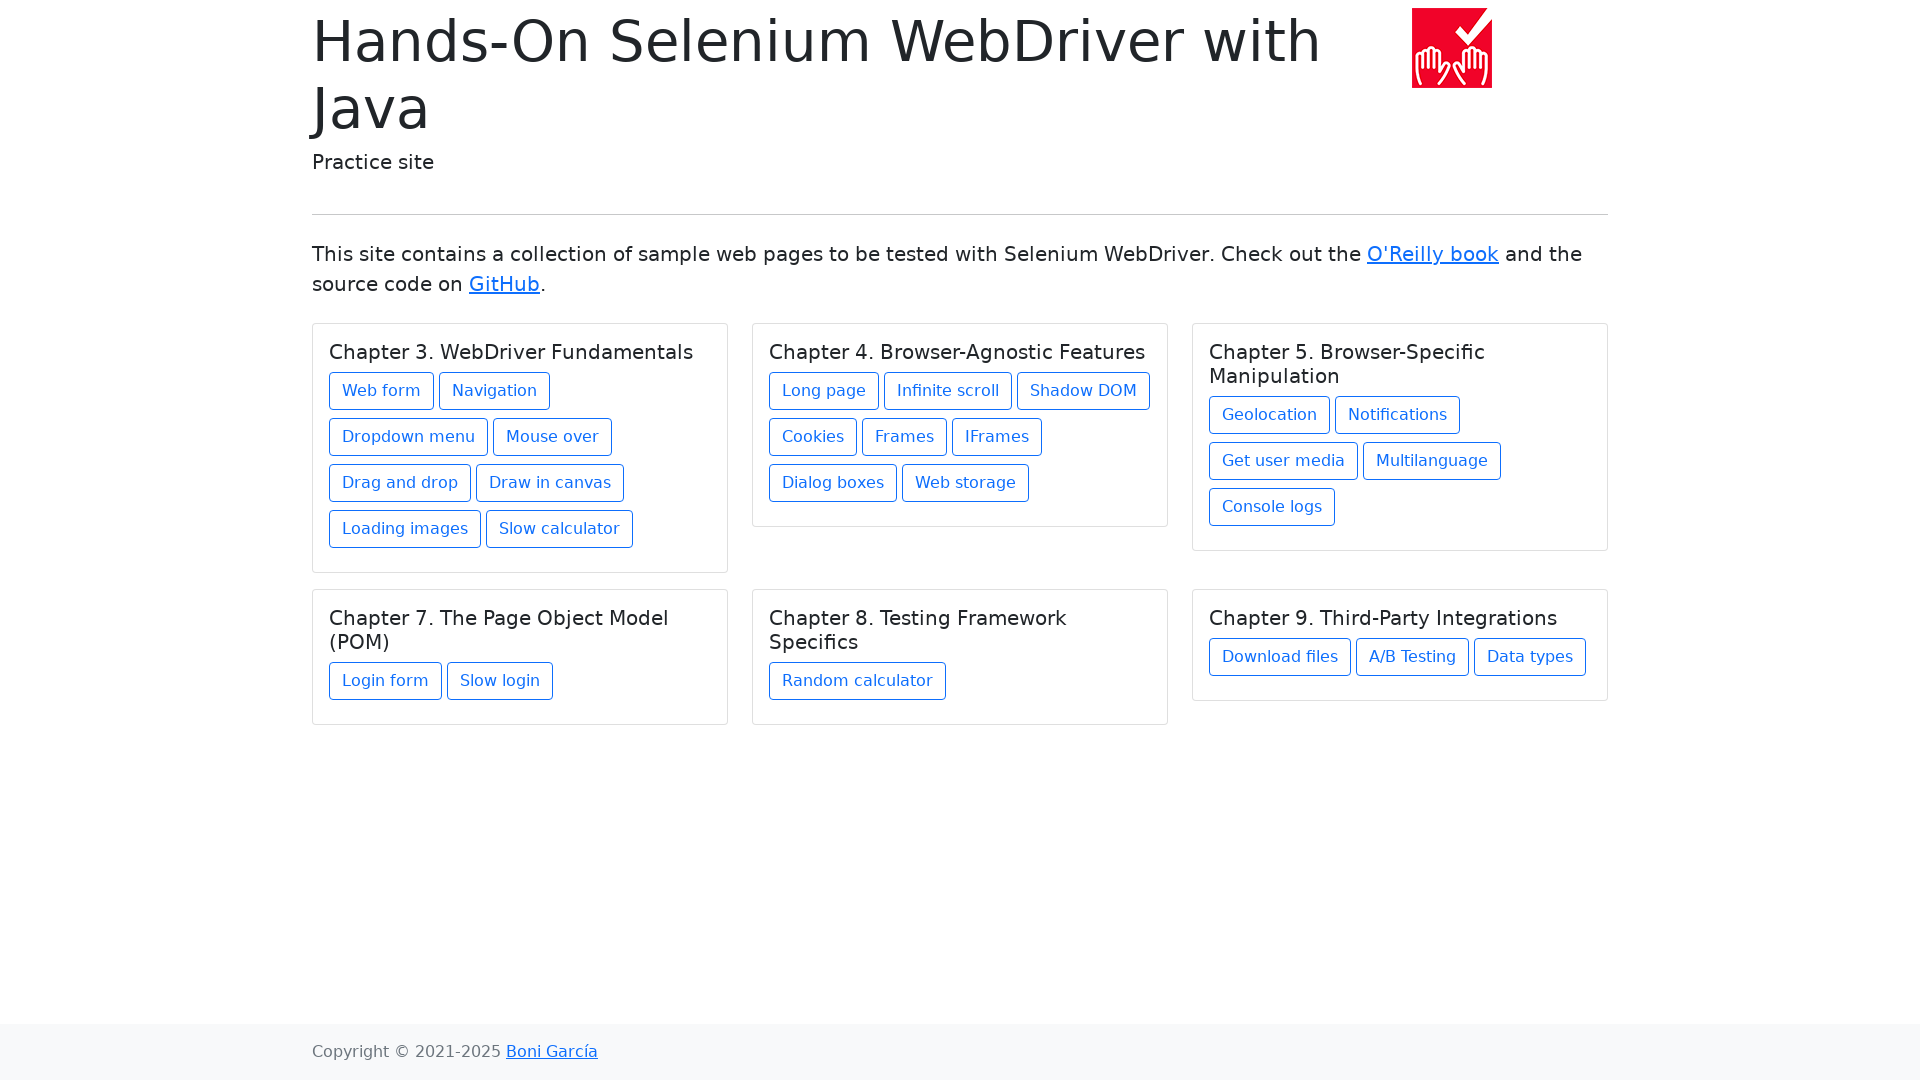

Retrieved maximized viewport size
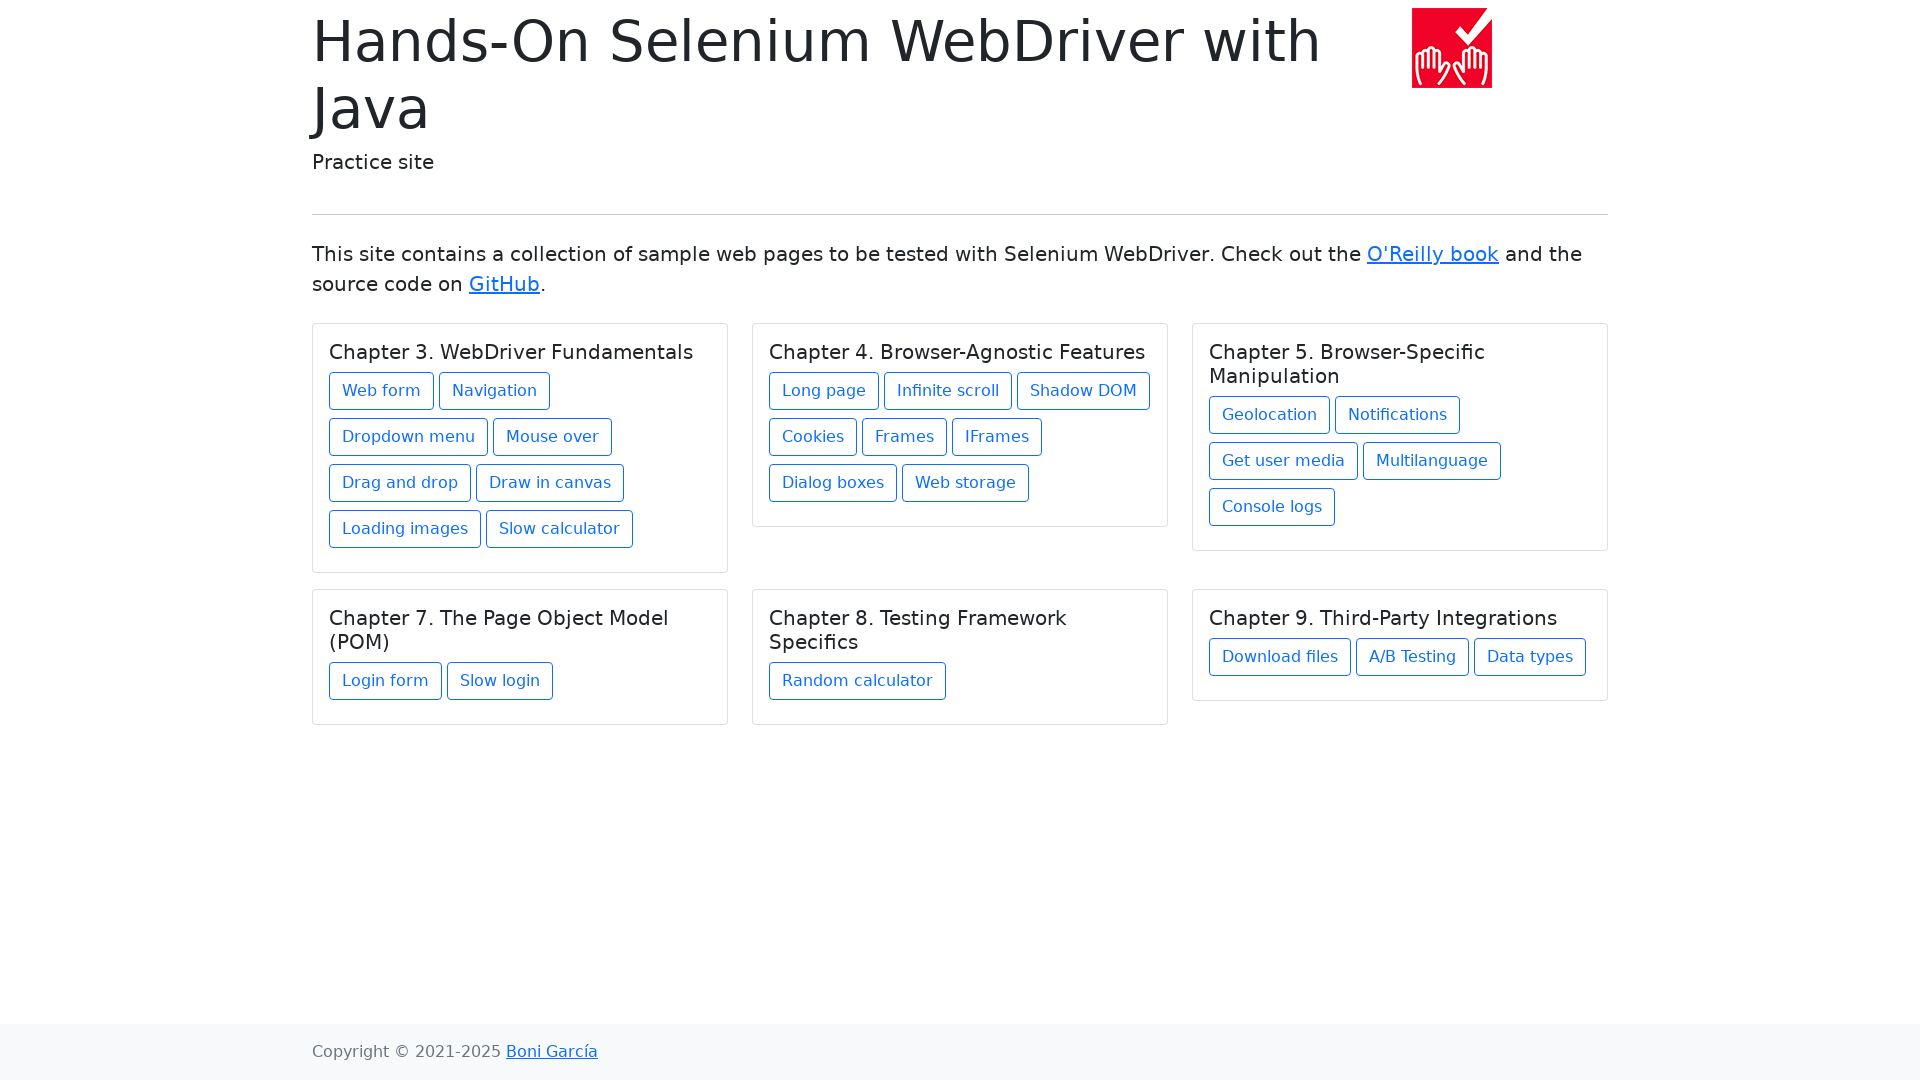

Verified that viewport size changed after maximization or was already at maximum size
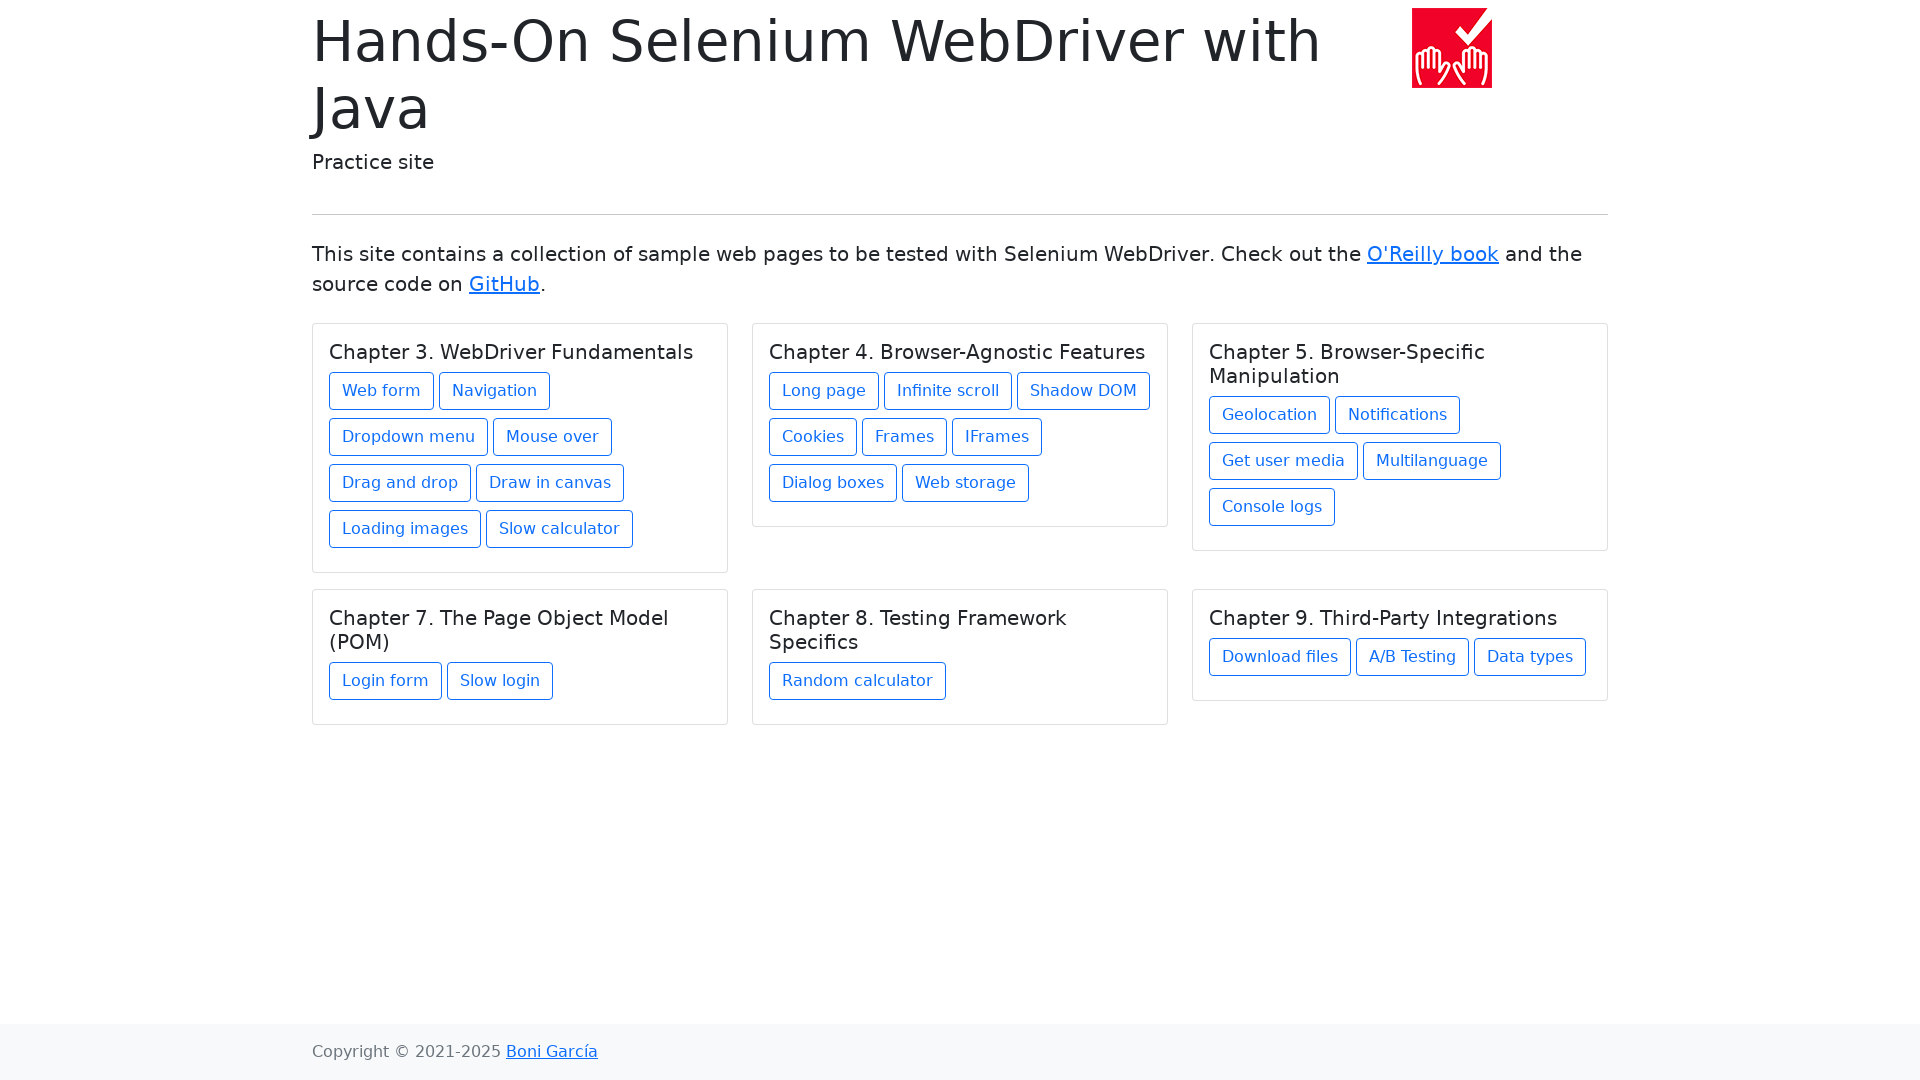

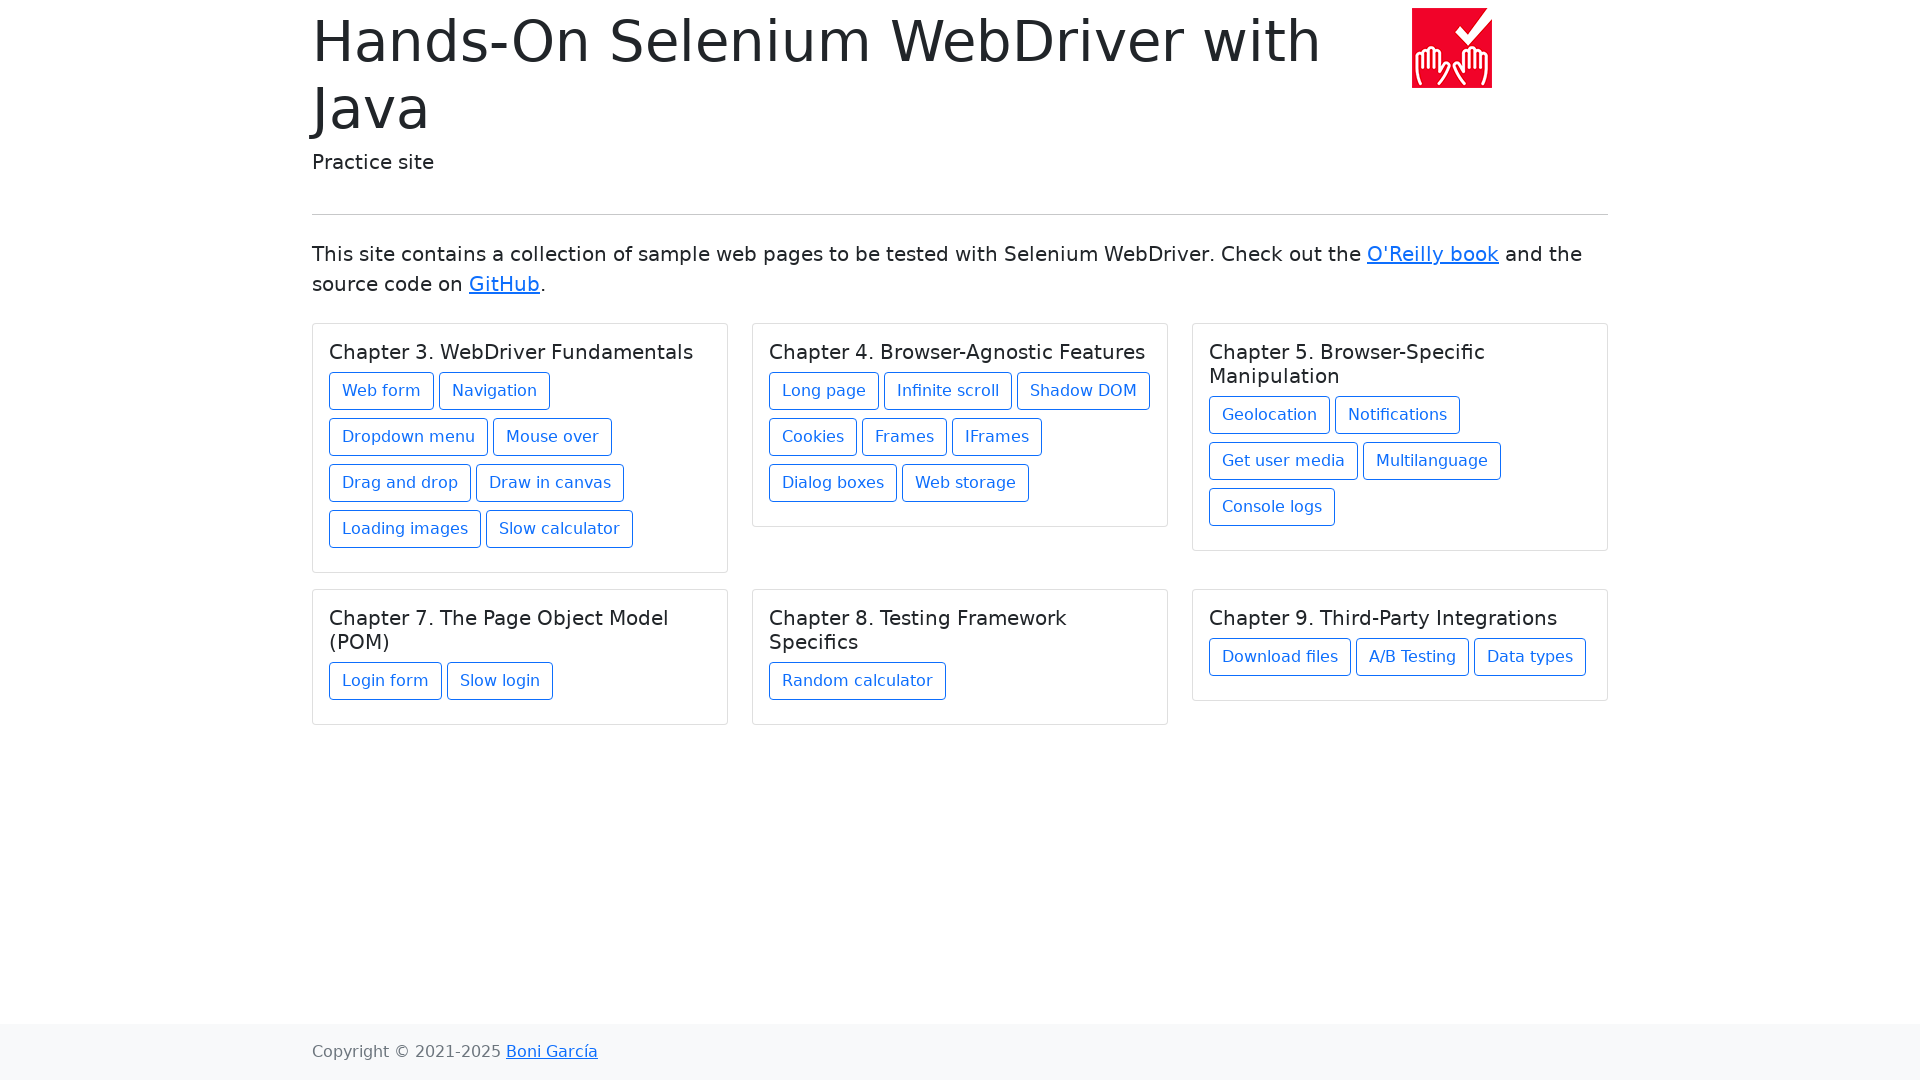